Tests product filtering functionality by navigating to offers page, searching for "Rice" products, and verifying that filtered results match the search term

Starting URL: https://rahulshettyacademy.com/seleniumPractise/#/

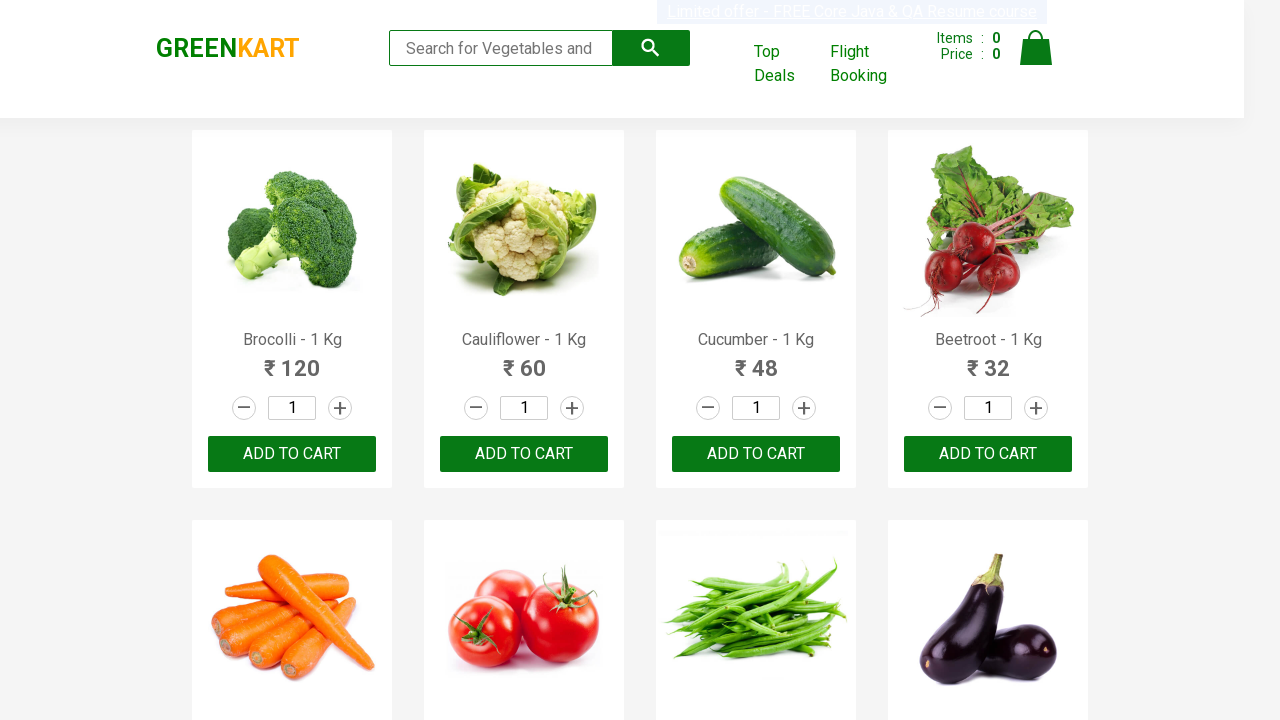

Clicked offers link to open new window/tab at (787, 64) on [href='#/offers']
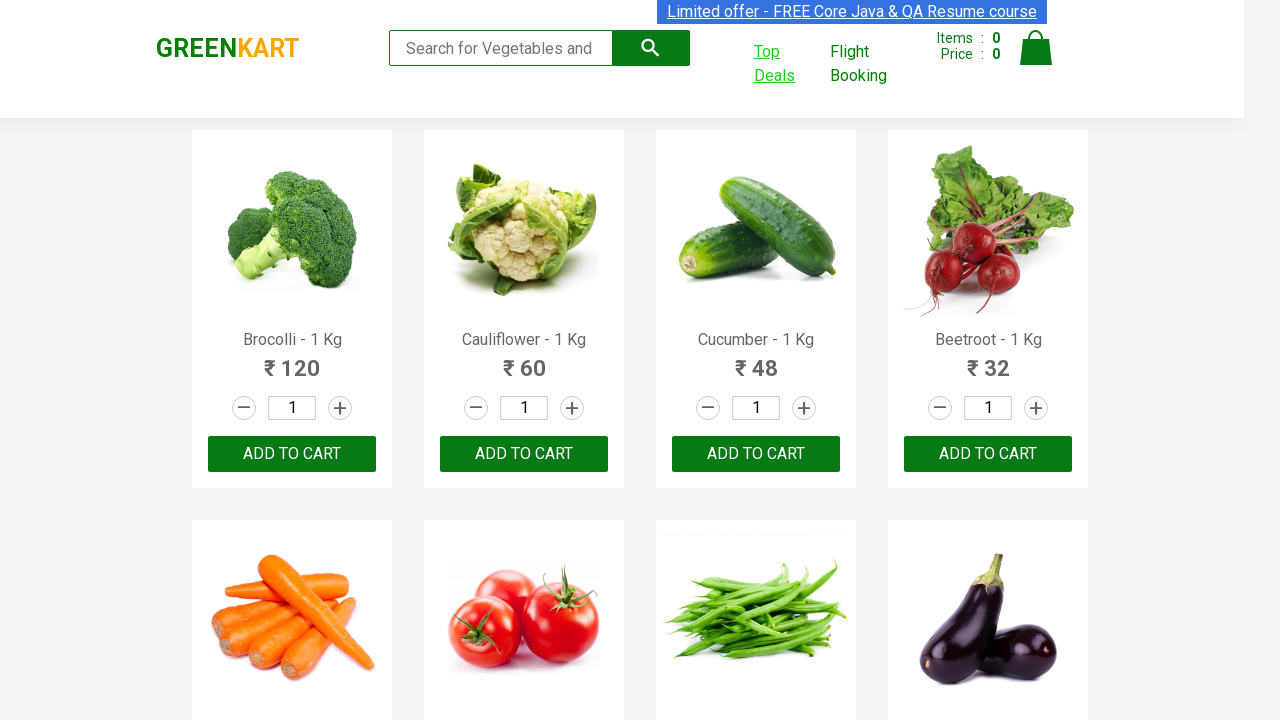

New page/tab opened and switched to offers page
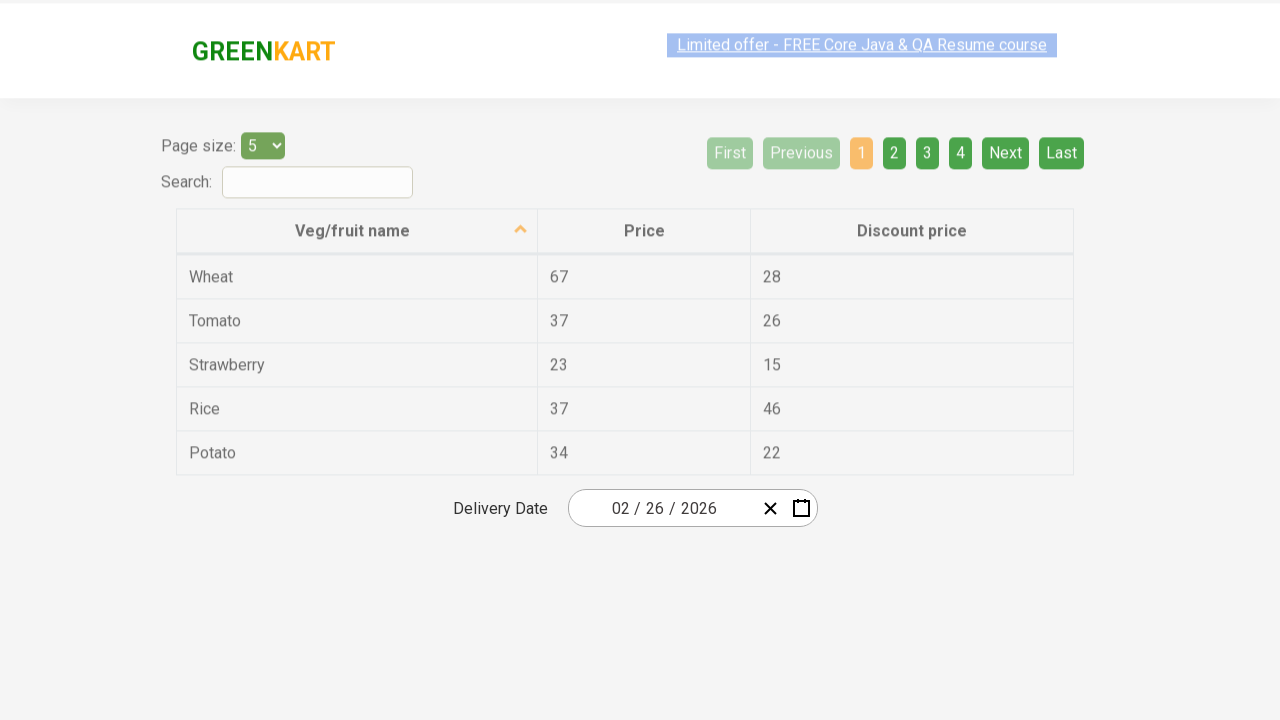

Filled search field with 'Rice' on #search-field
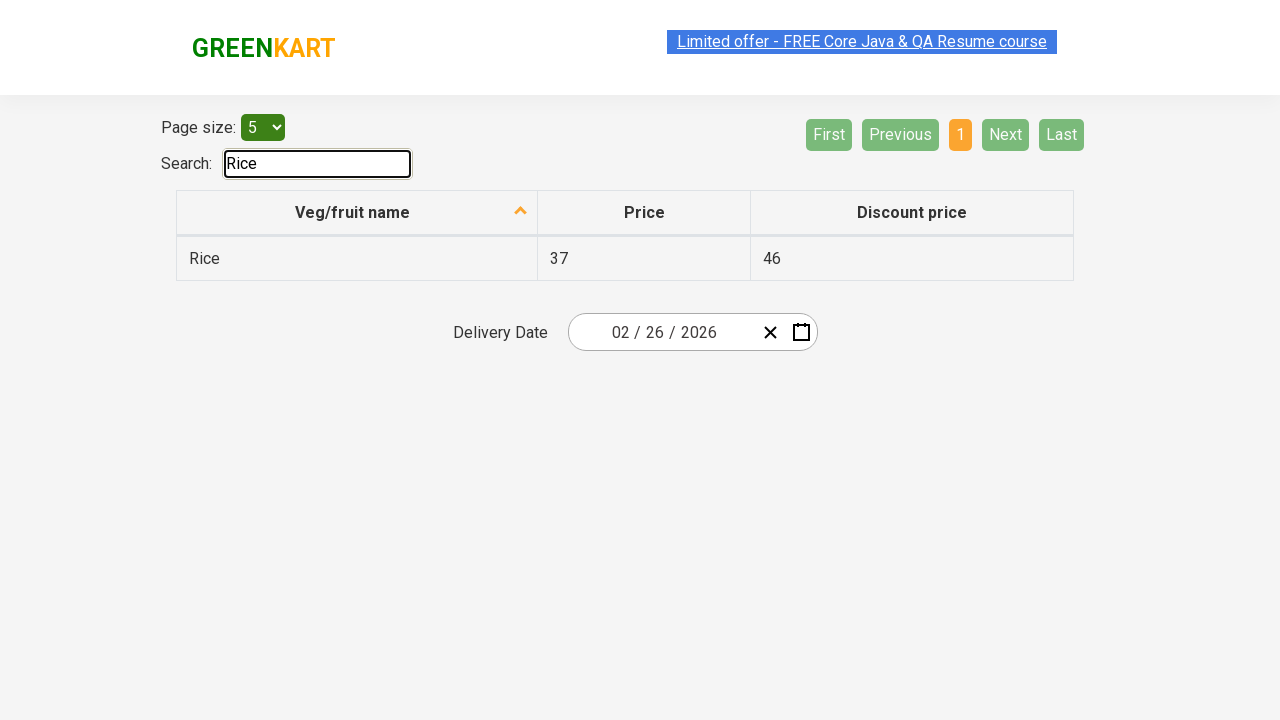

Filtered results loaded and visible
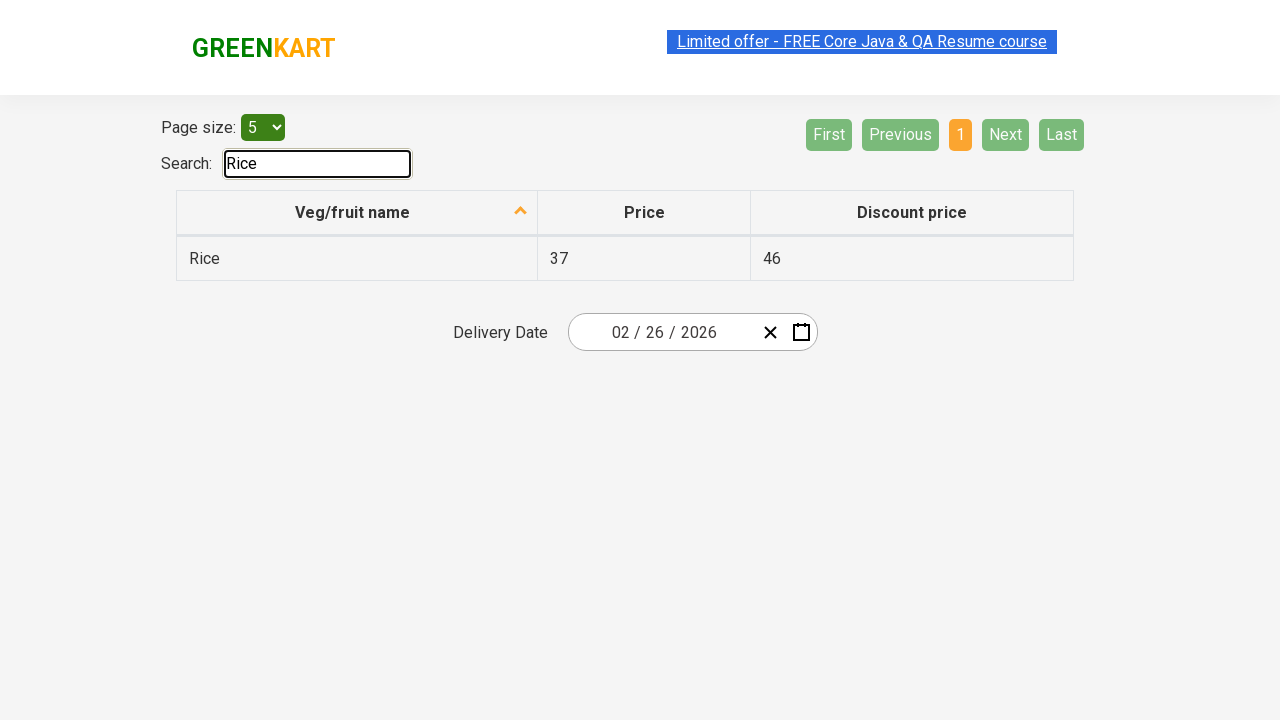

Retrieved 1 product elements from filtered results
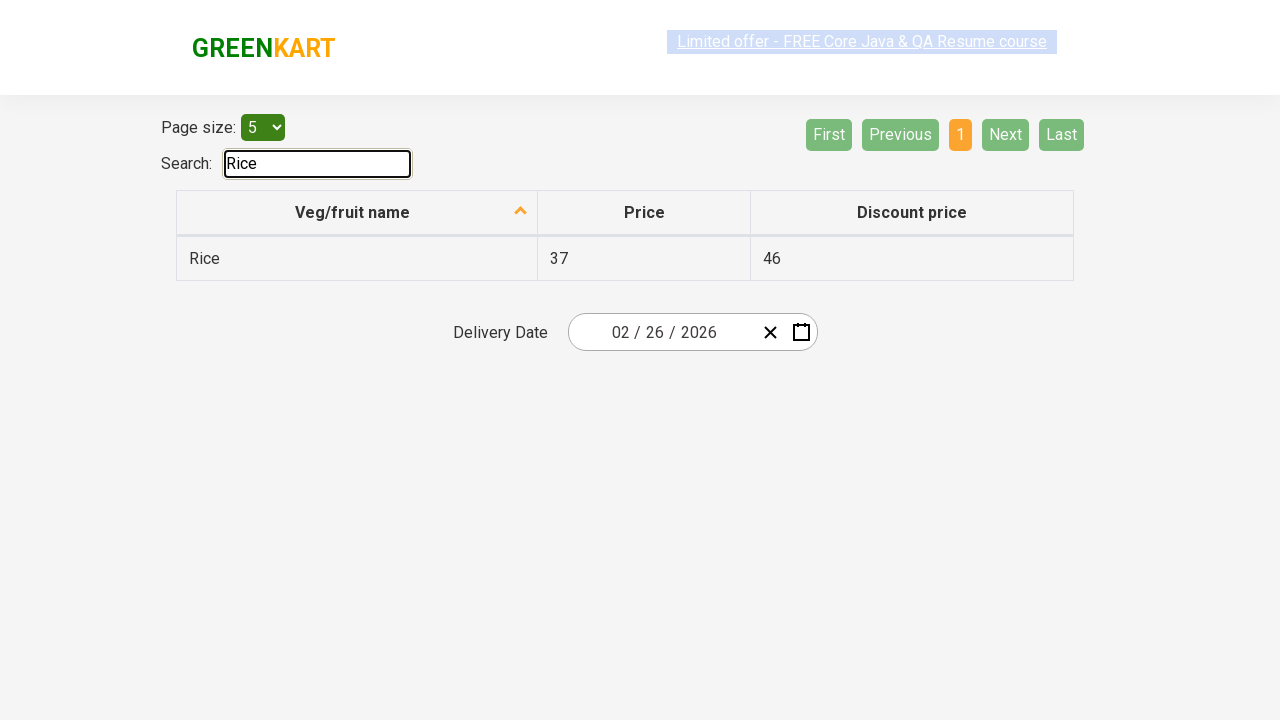

Filtered products to find those containing 'Rice': 1 products match
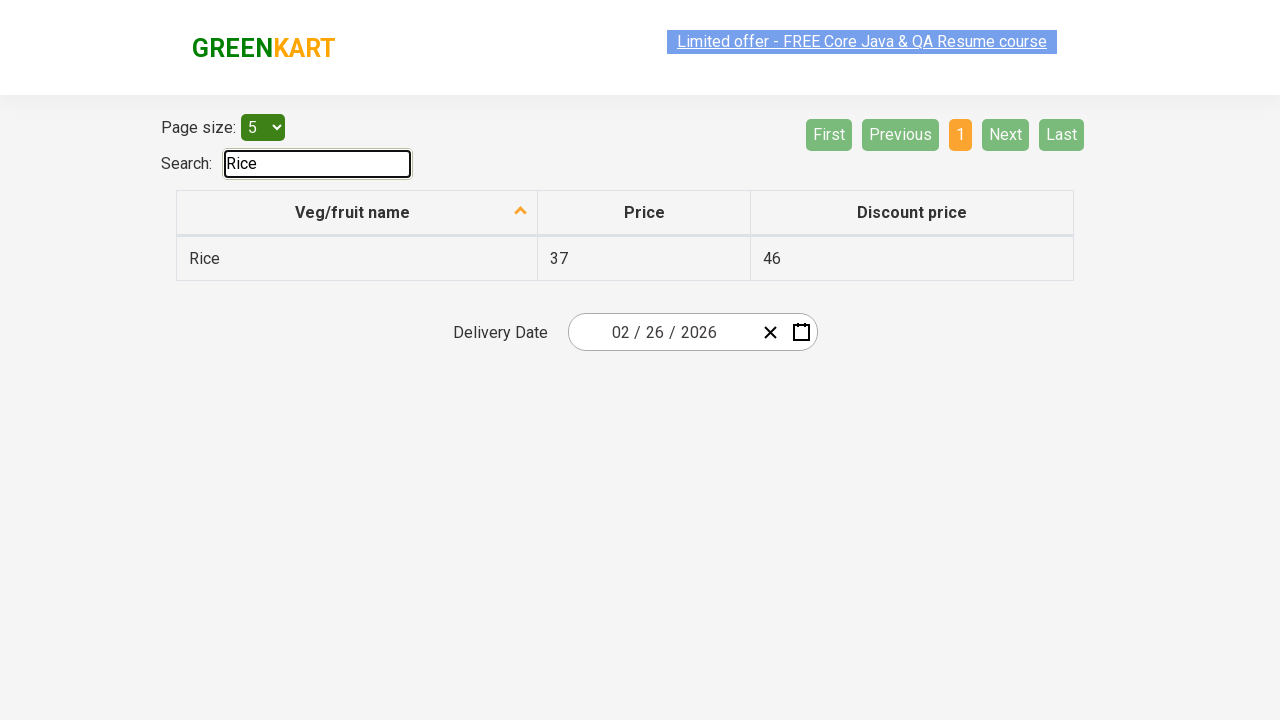

Assertion passed: all filtered products contain 'Rice'
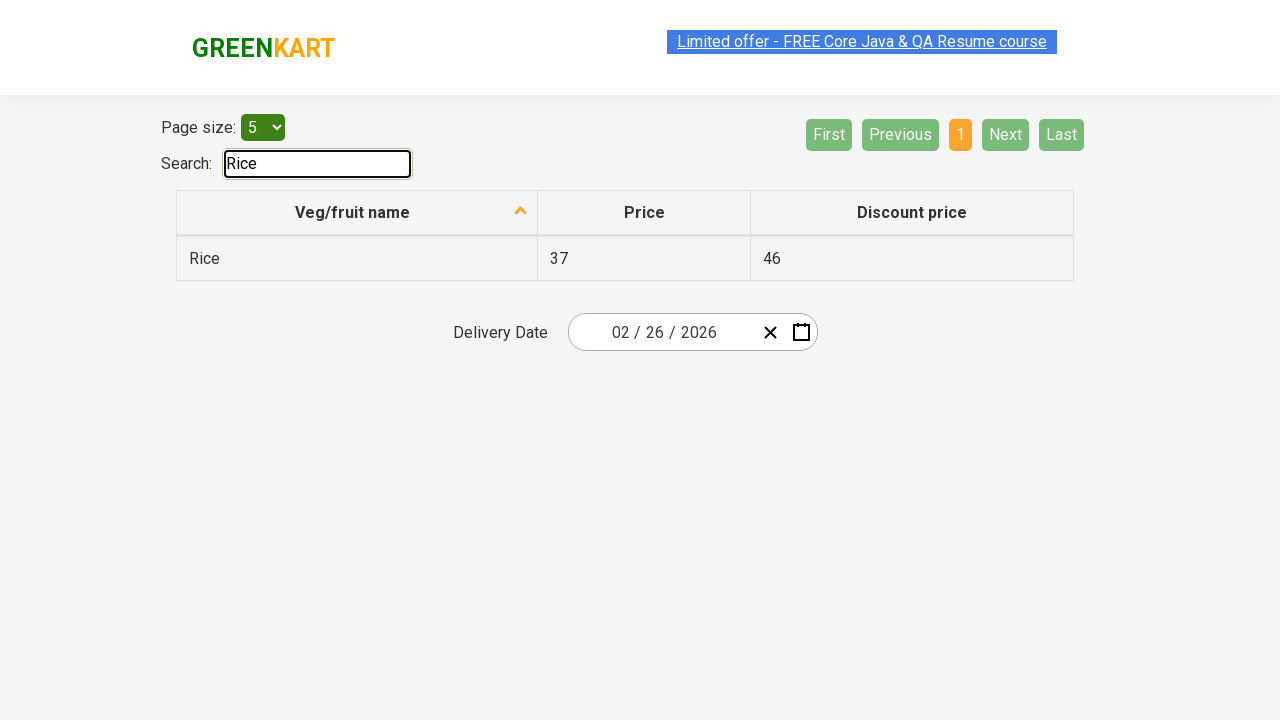

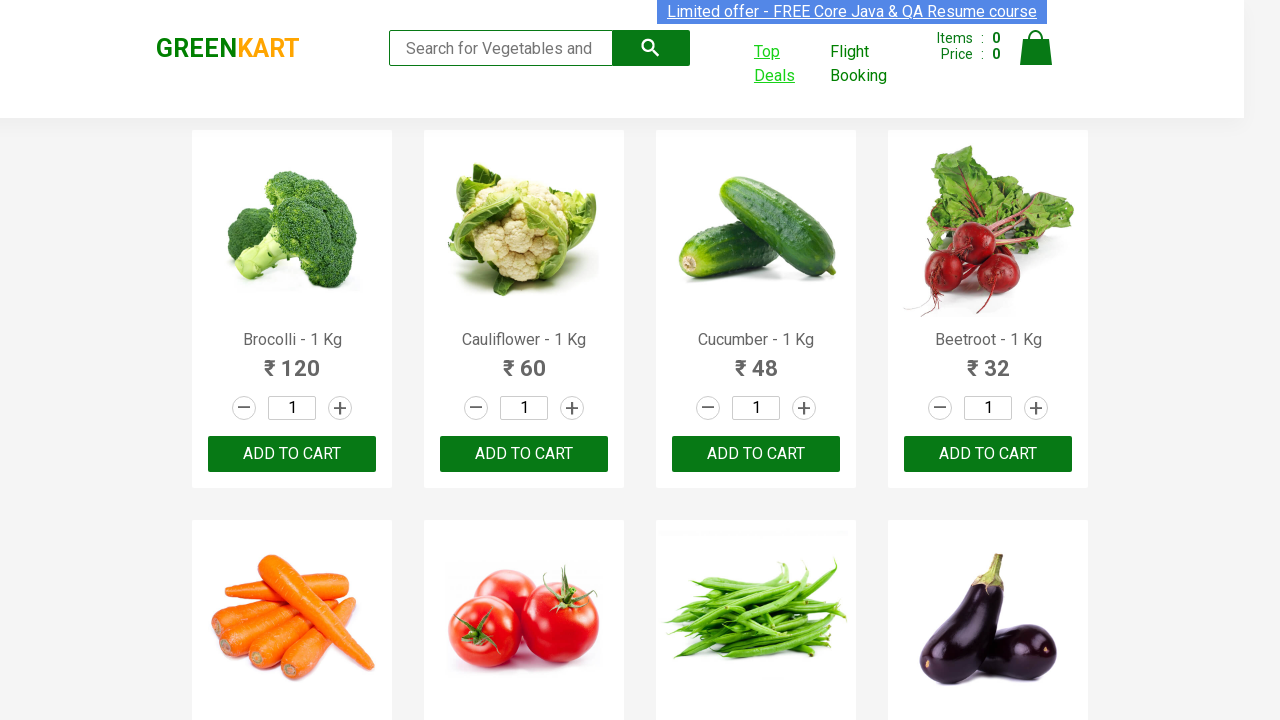